Automates connecting to an anonymous chat service by opening a menu, selecting the secret phrase option, entering a phrase, starting the chat, and sending a message.

Starting URL: https://wootalk.today/

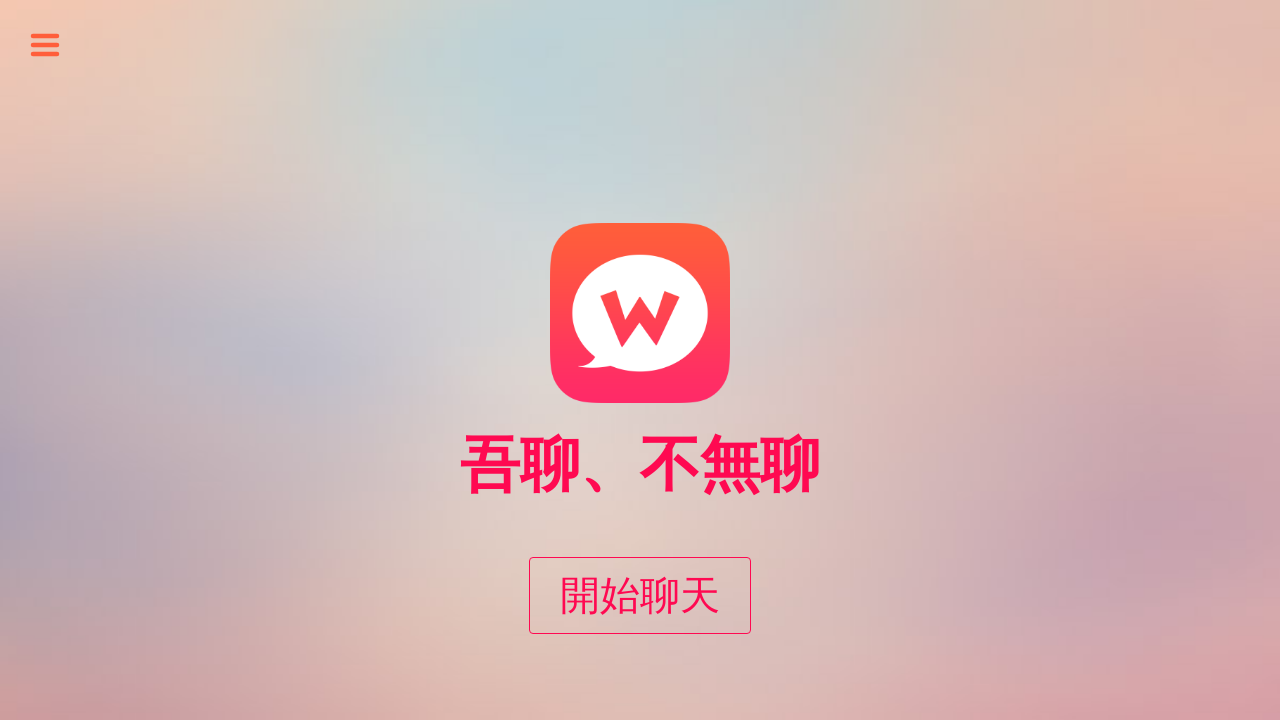

Clicked left menu button to open menu at (45, 45) on div#open-left
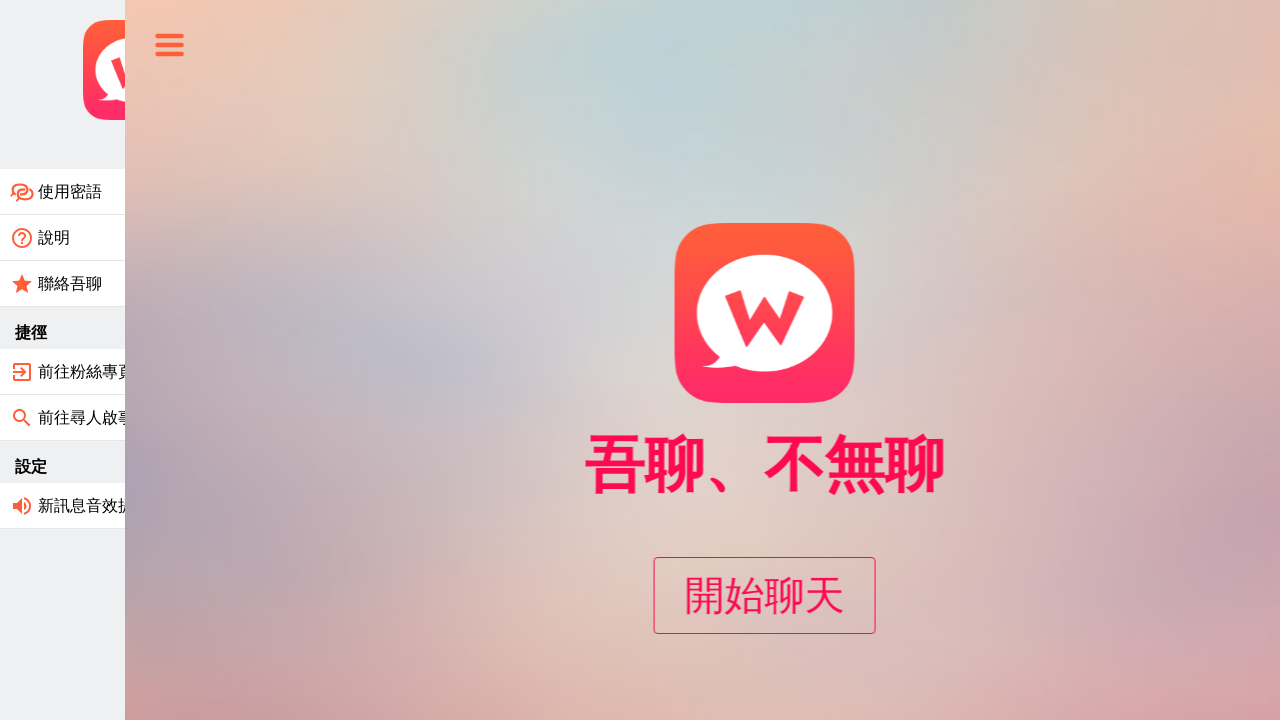

Menu appeared with secret phrase option visible
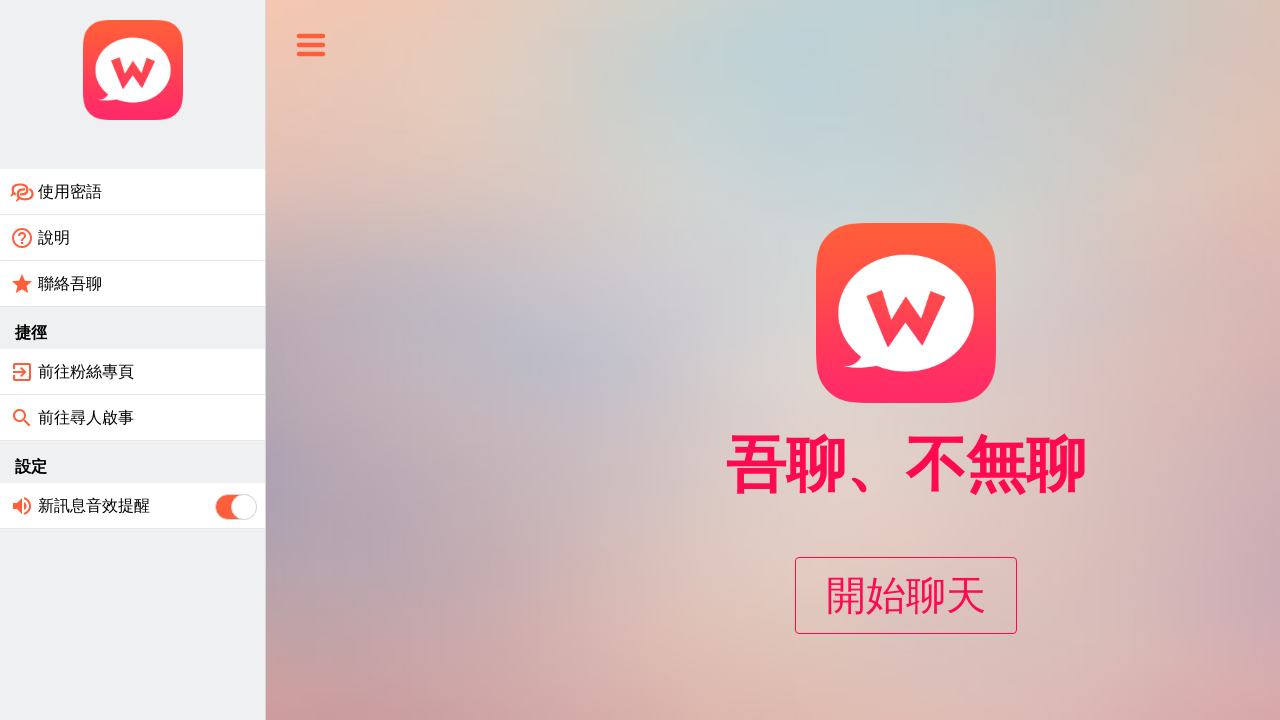

Clicked on 'use secret phrase' option at (70, 191) on text=使用密語
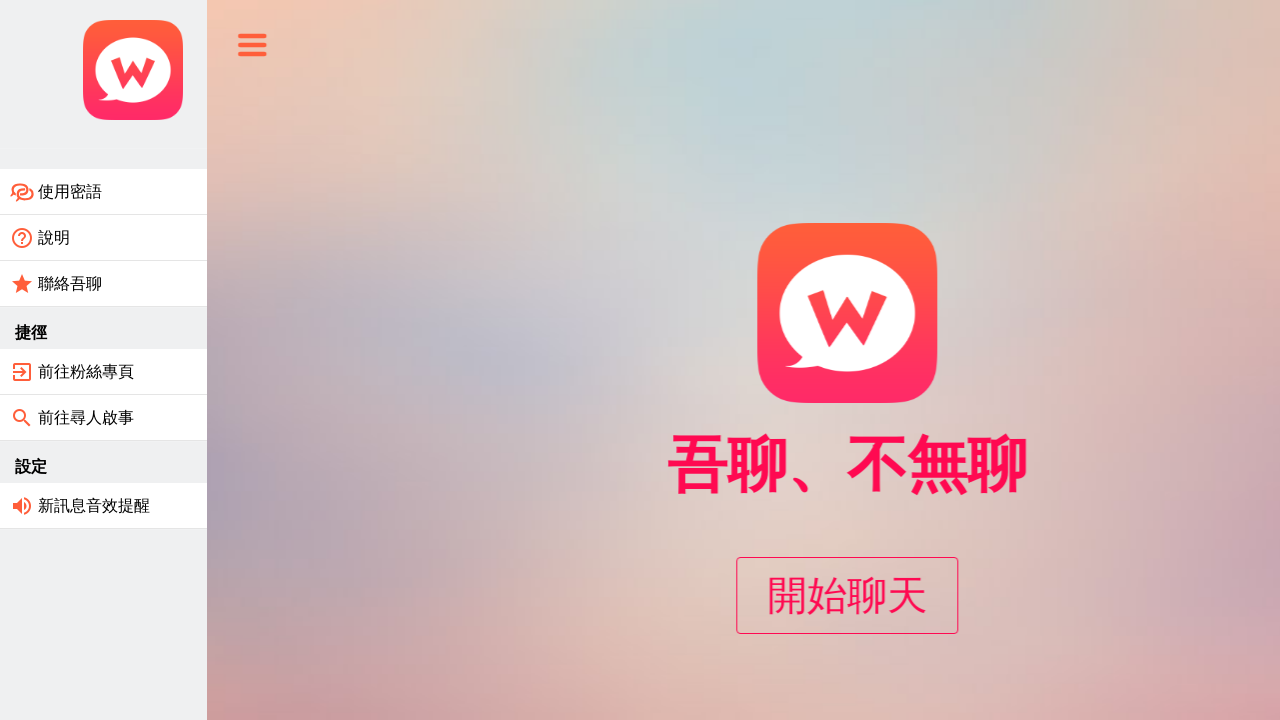

Entered secret phrase '成人模式' in input field on #keyInput
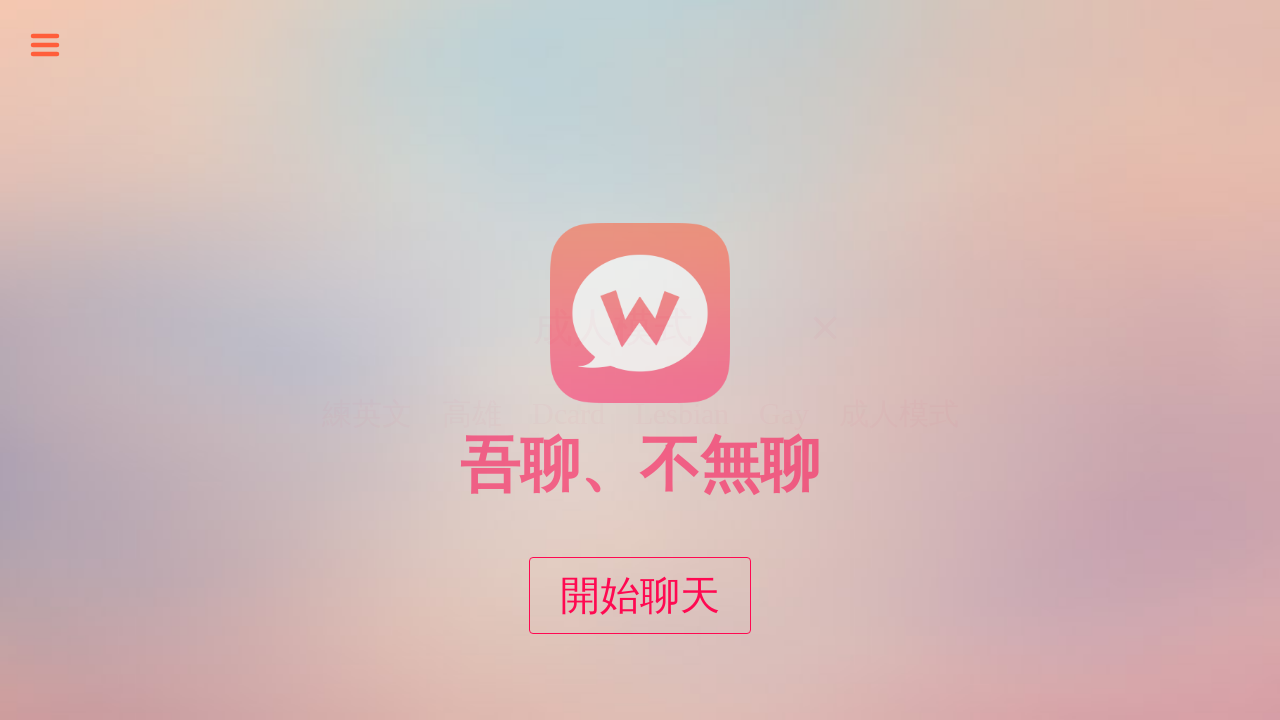

Clicked start chat button to initiate connection at (640, 596) on #startButton
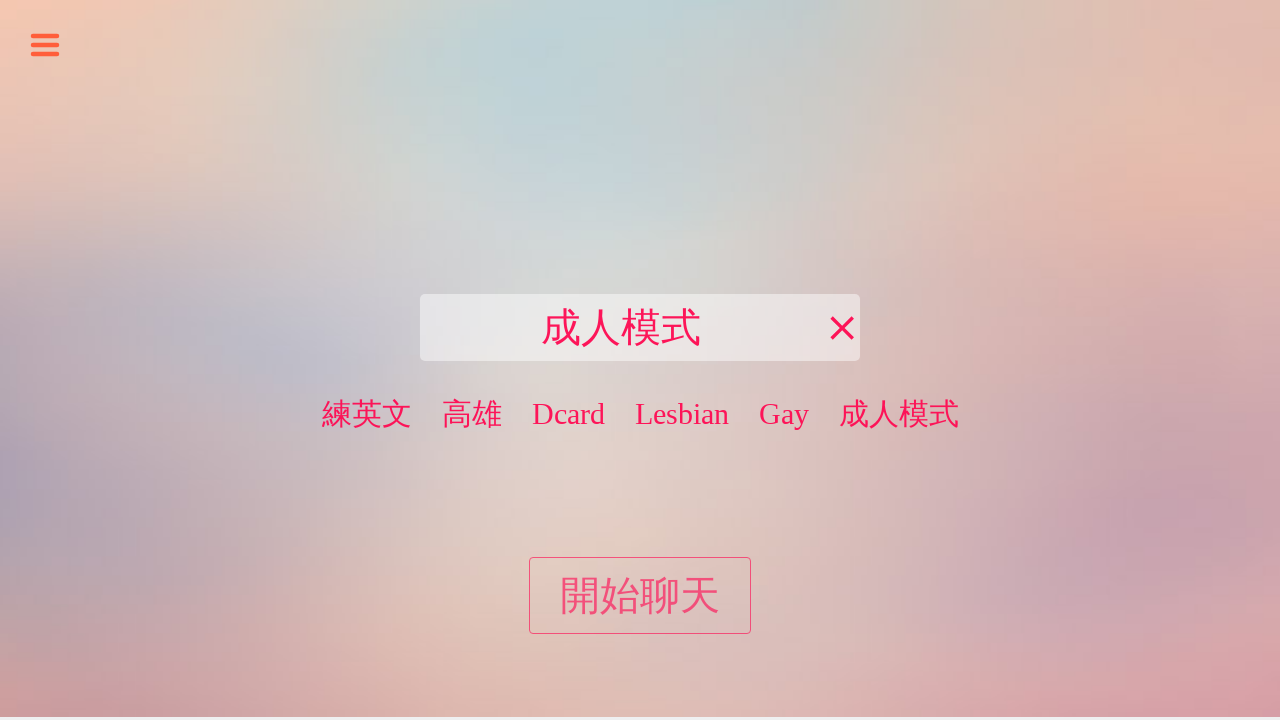

Chat started and message input field is now available
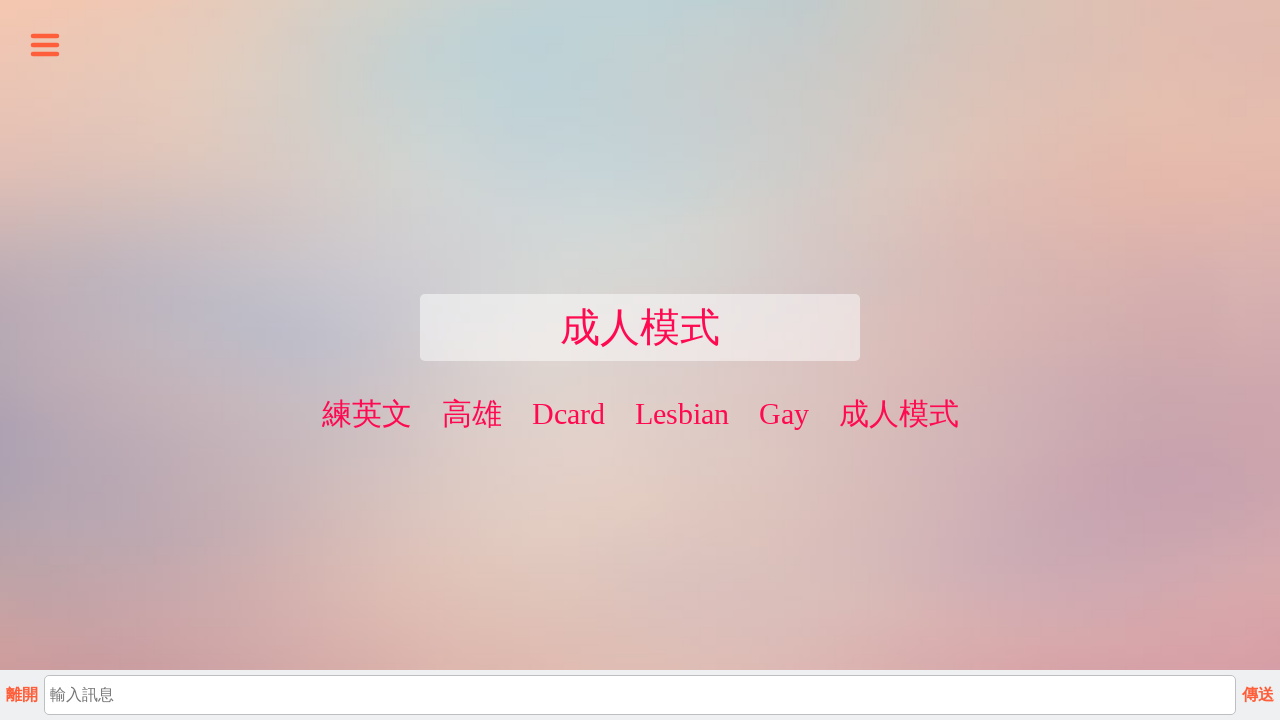

Entered test message 'Hello, this is a test message' in message input field on input#messageInput
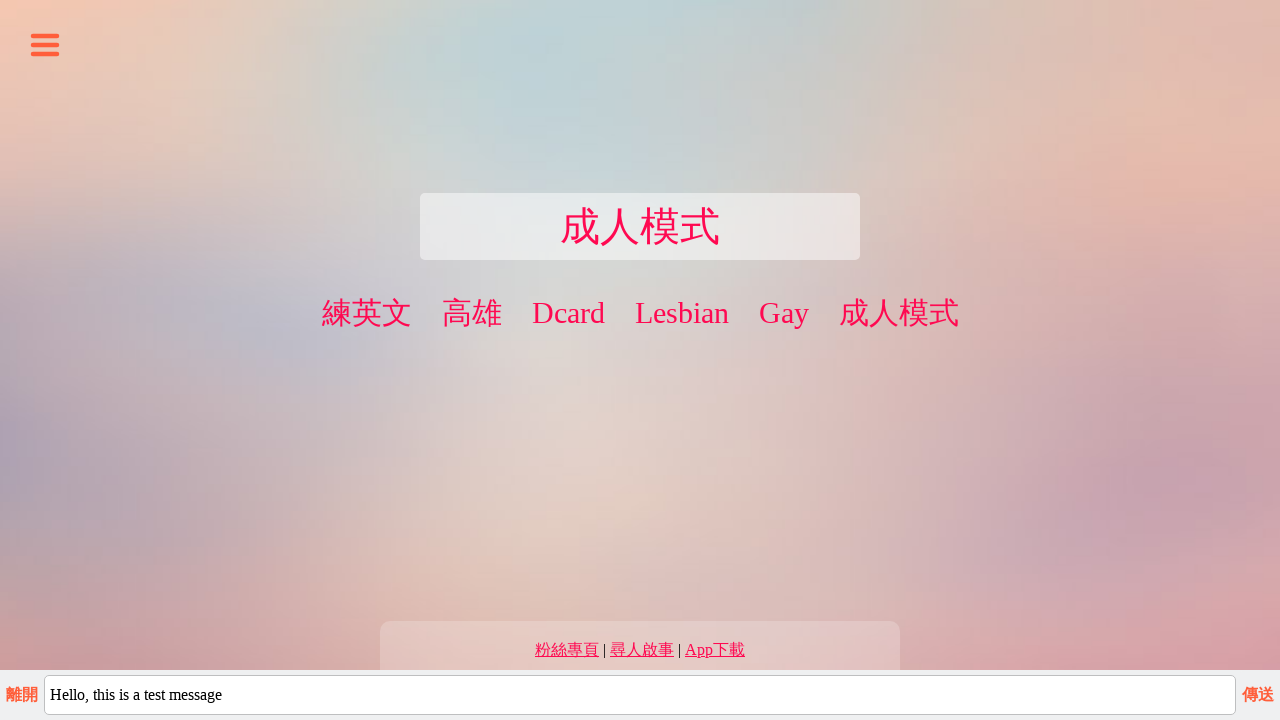

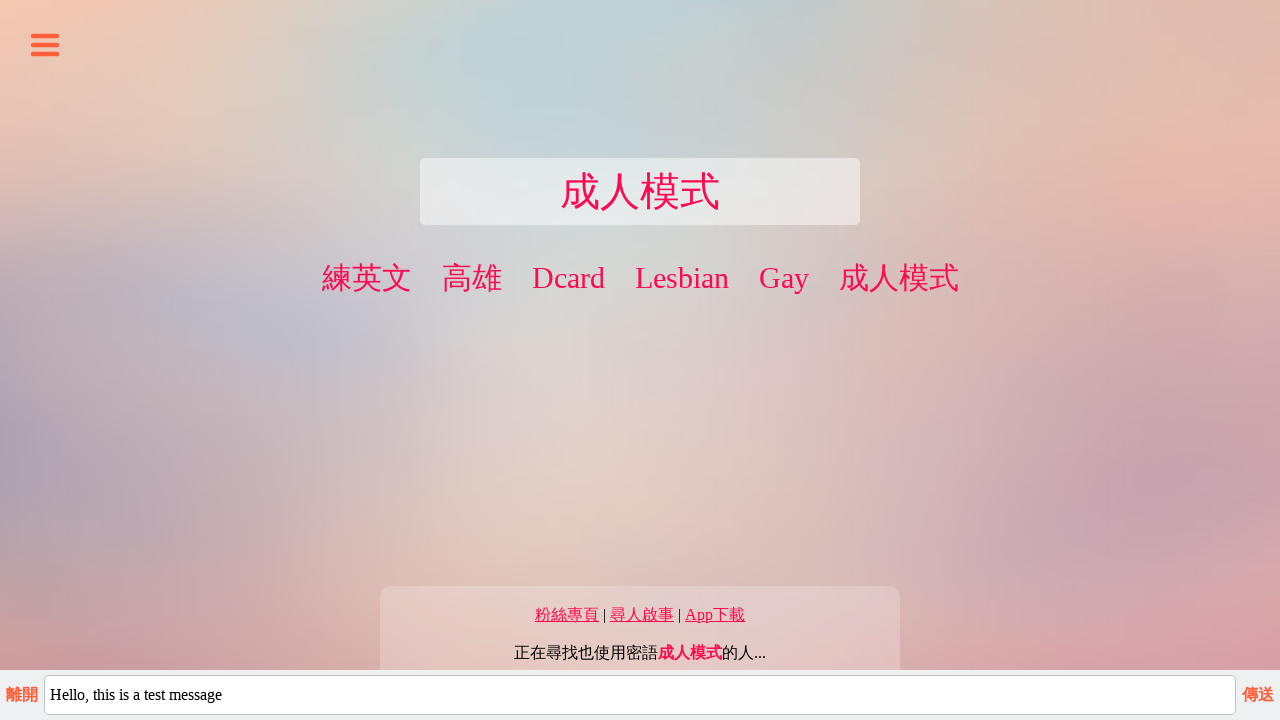